Tests navigation to "Клуб" (Club) menu and clicking on "Литтесты" (Literary tests)

Starting URL: https://www.labirint.ru

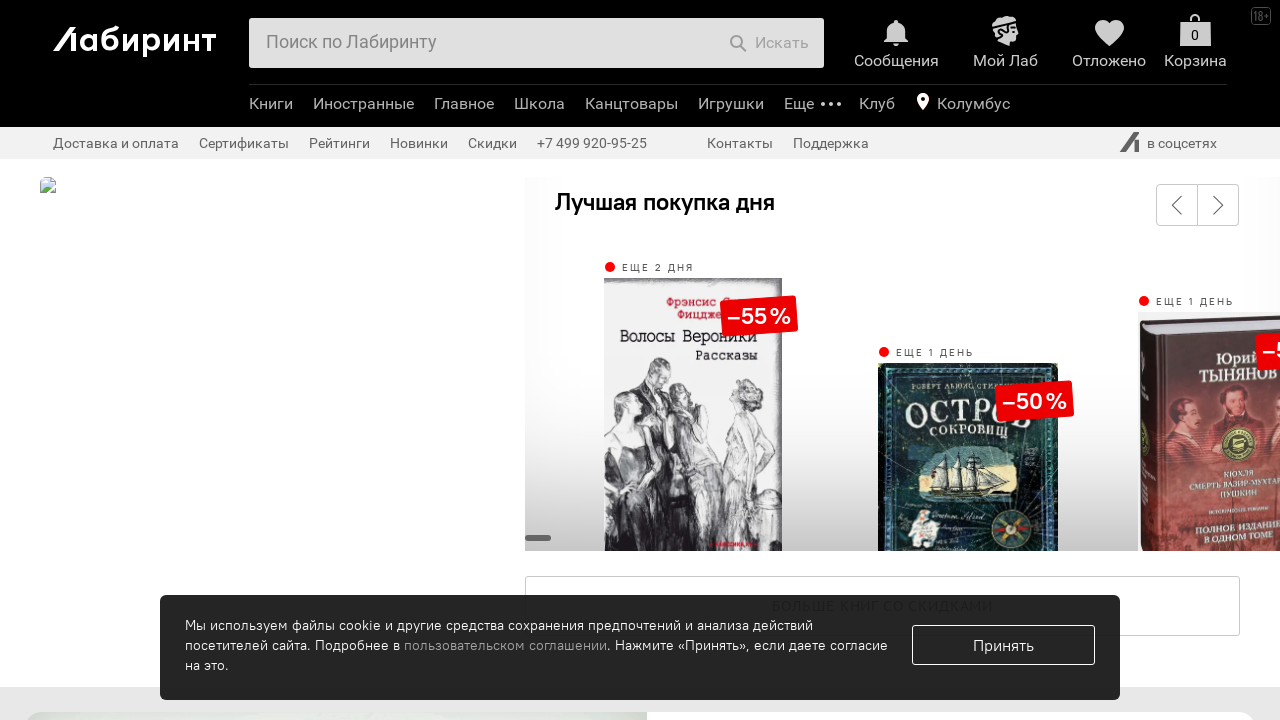

Clicked on 'Клуб' (Club) menu item at (877, 106) on li.b-header-b-menu-e-list-item.b-toggle.analytics-click-js[data-event-content="К
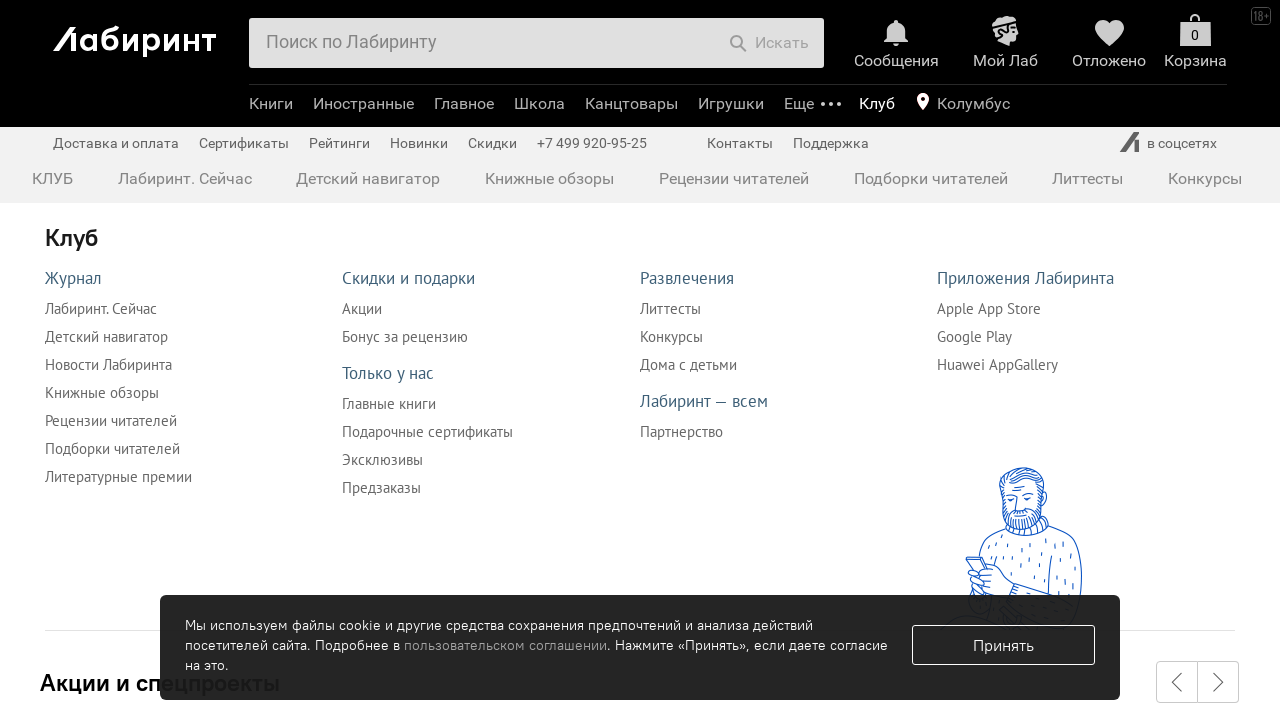

Waited for dropdown menu to load
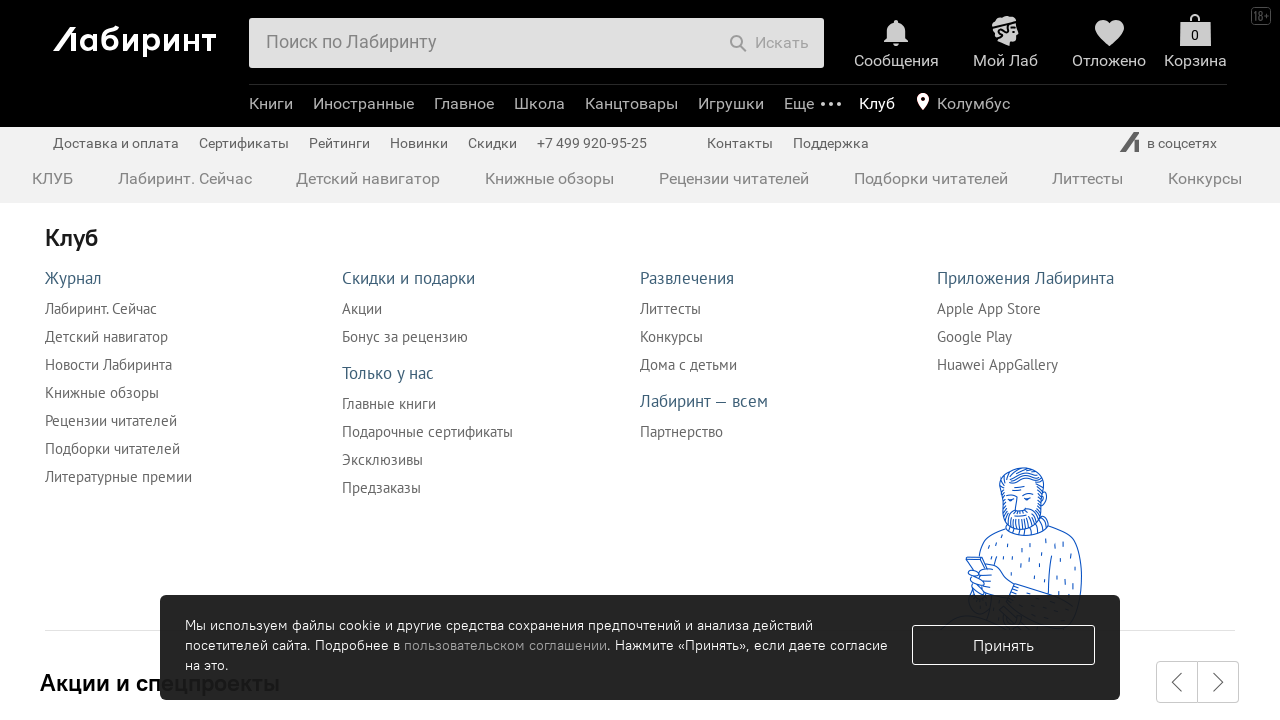

Clicked on 'Литтесты' (Literary tests) link at (1088, 178) on li.top-main-menu-item>a[href="/littest/"]
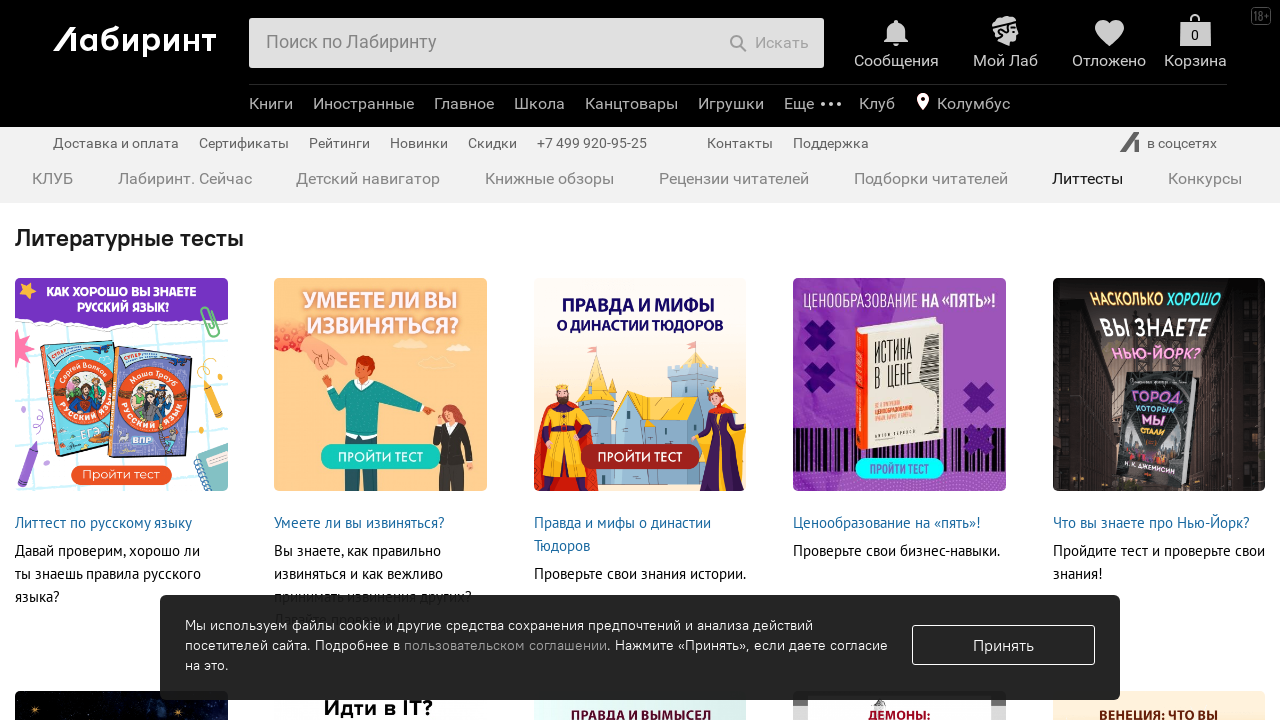

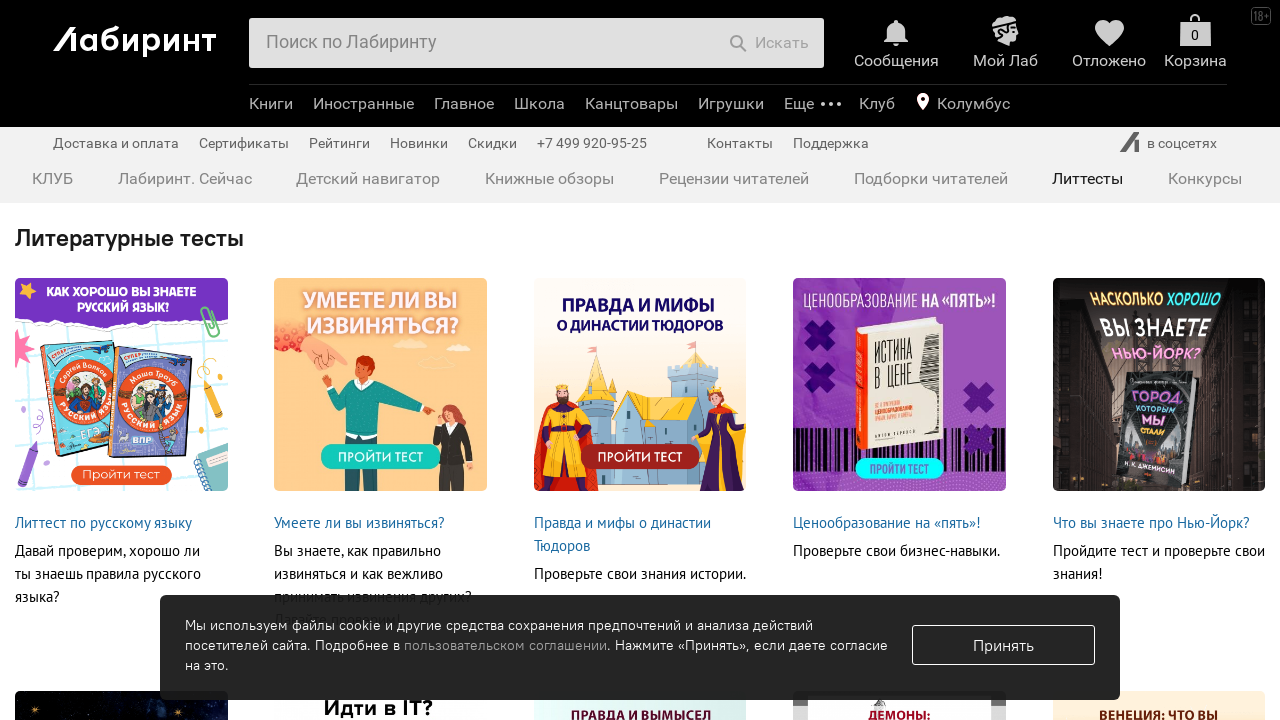